Tests dropdown selection functionality including currency dropdown, passenger count selection, and origin/destination station selection on a travel booking form

Starting URL: https://rahulshettyacademy.com/dropdownsPractise/

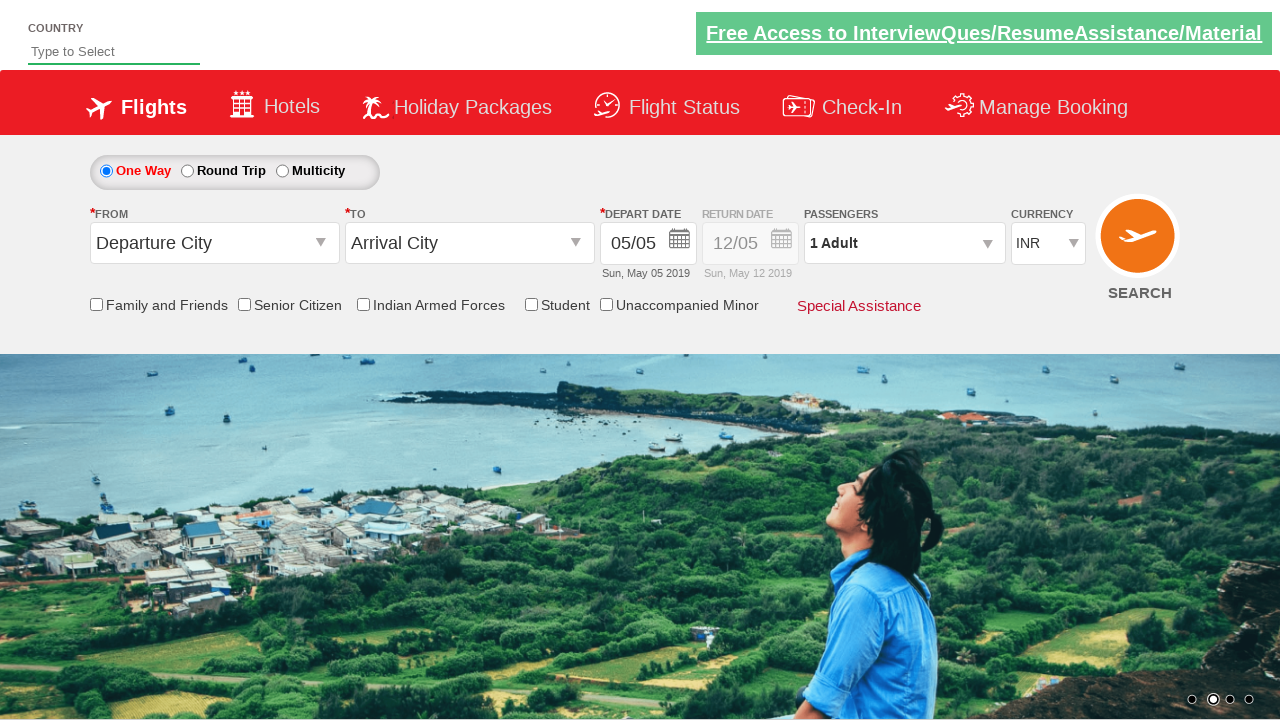

Selected INR currency from dropdown by index on #ctl00_mainContent_DropDownListCurrency
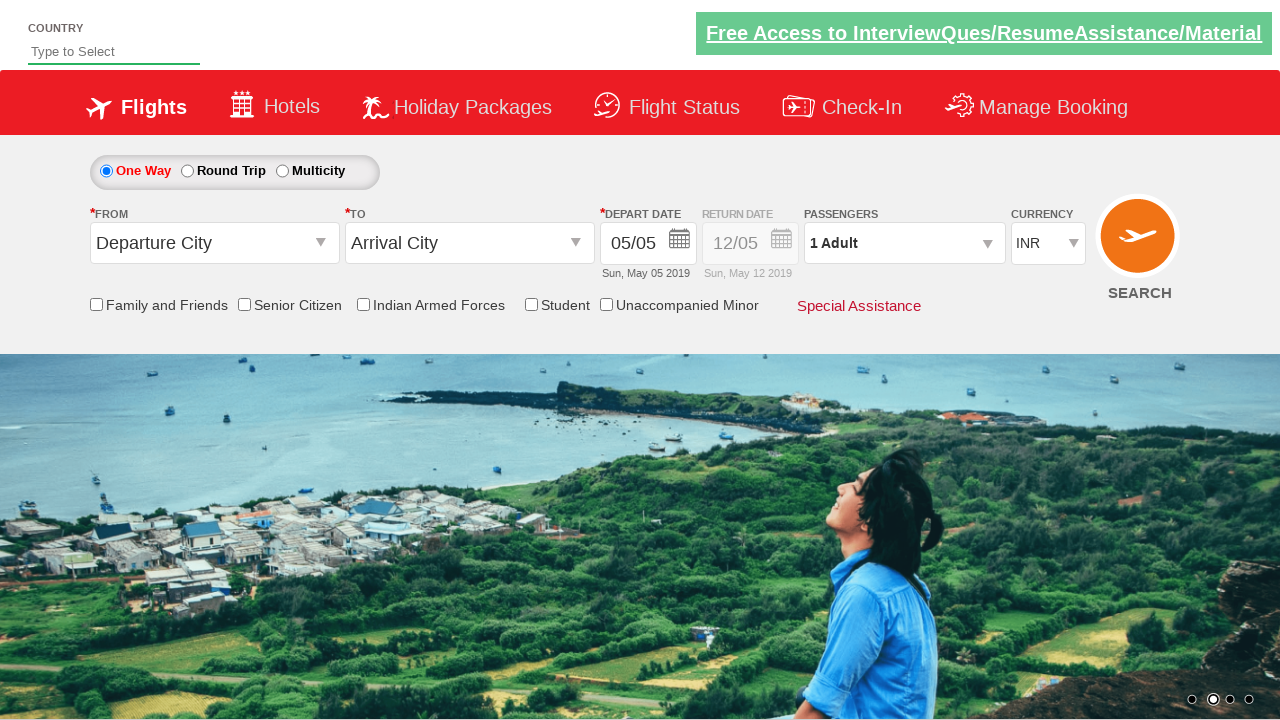

Selected AED currency from dropdown by value on #ctl00_mainContent_DropDownListCurrency
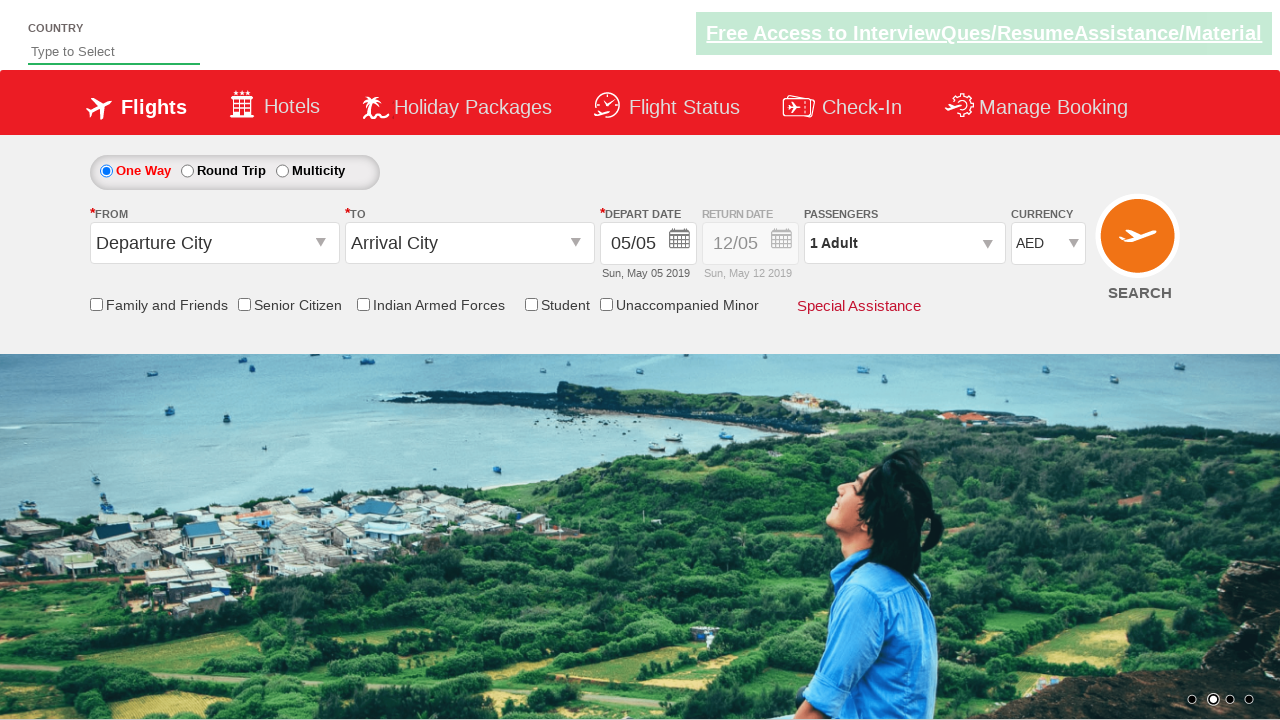

Selected USD currency from dropdown by label on #ctl00_mainContent_DropDownListCurrency
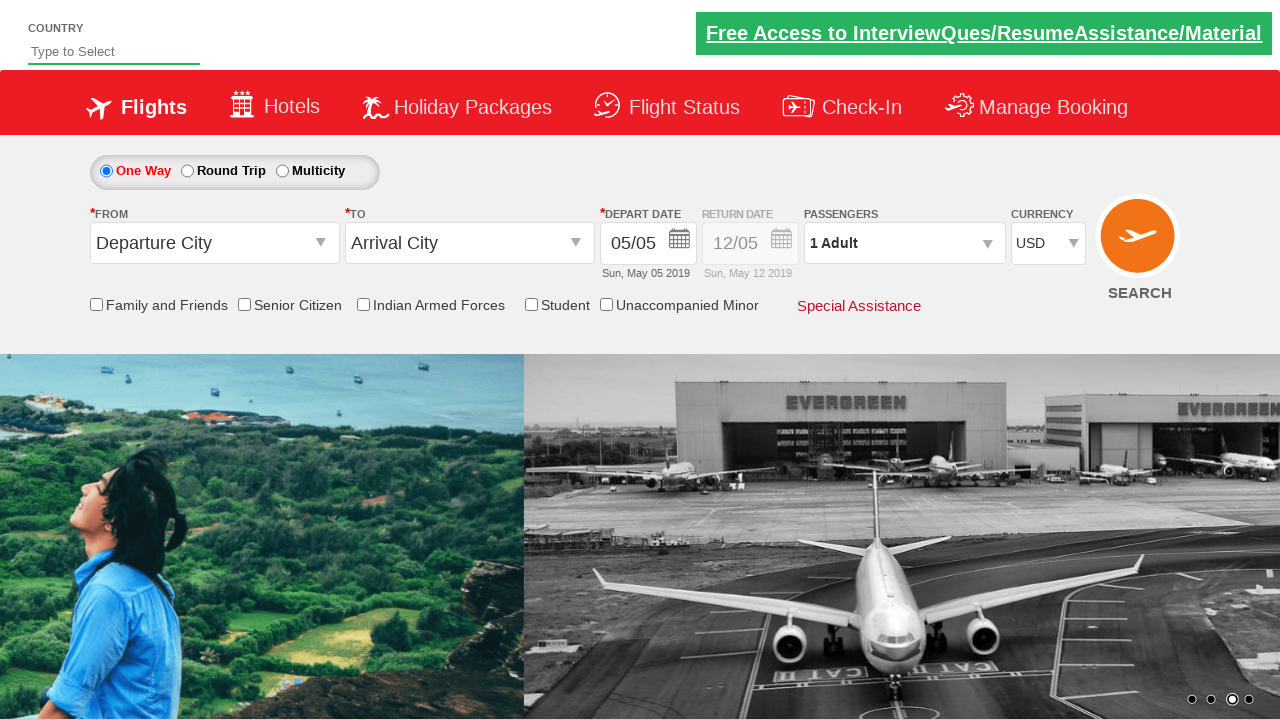

Clicked on passenger info section to open passenger selection at (904, 243) on #divpaxinfo
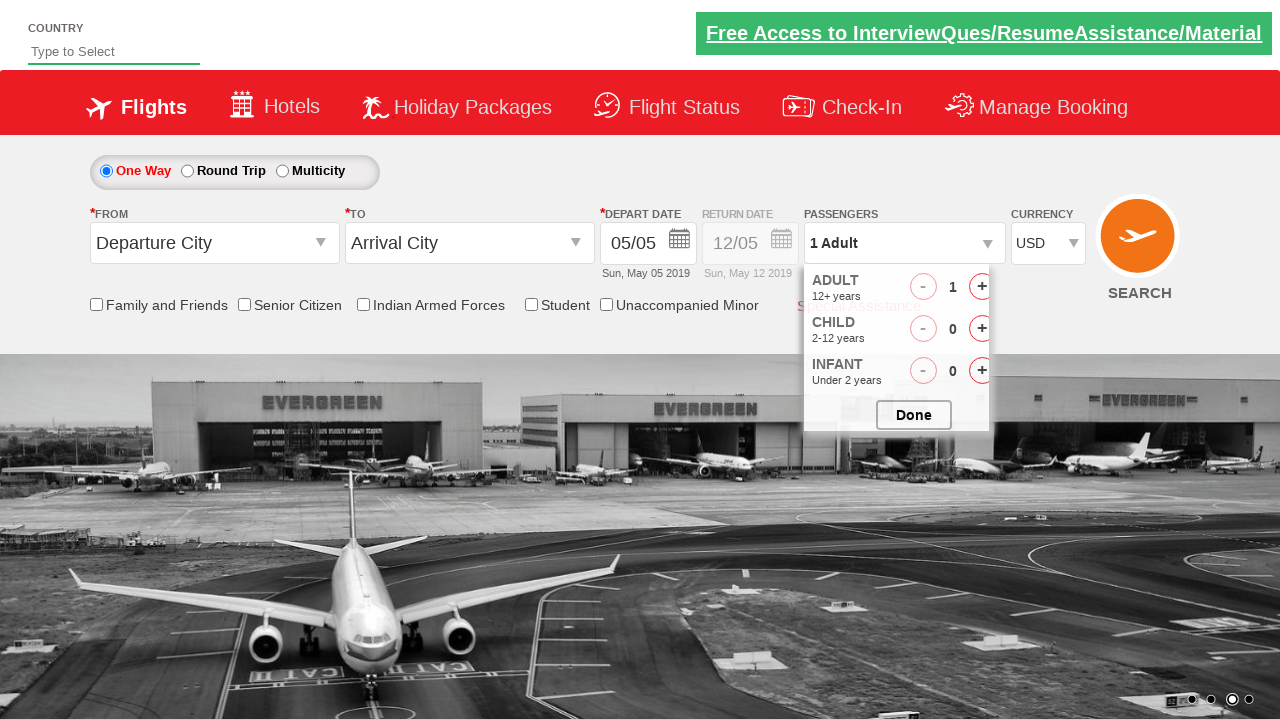

Clicked increment adult button (iteration 1 of 8) at (982, 288) on #hrefIncAdt
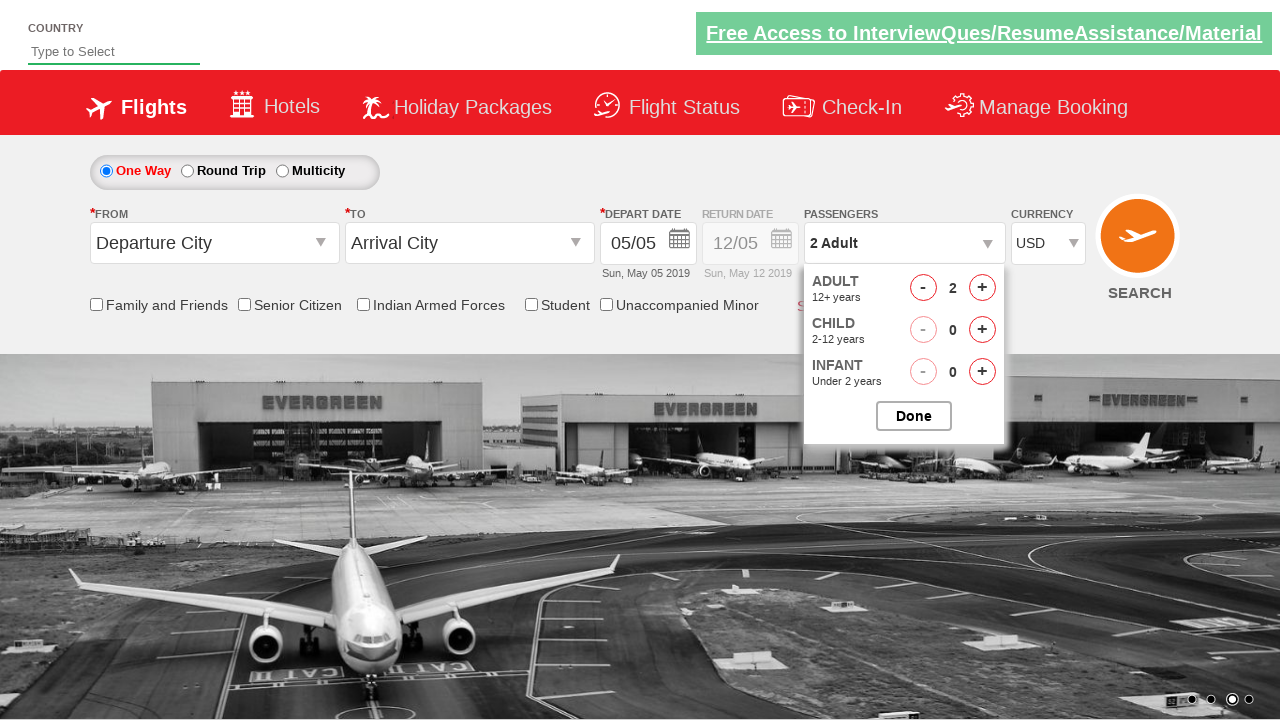

Clicked increment adult button (iteration 2 of 8) at (982, 288) on #hrefIncAdt
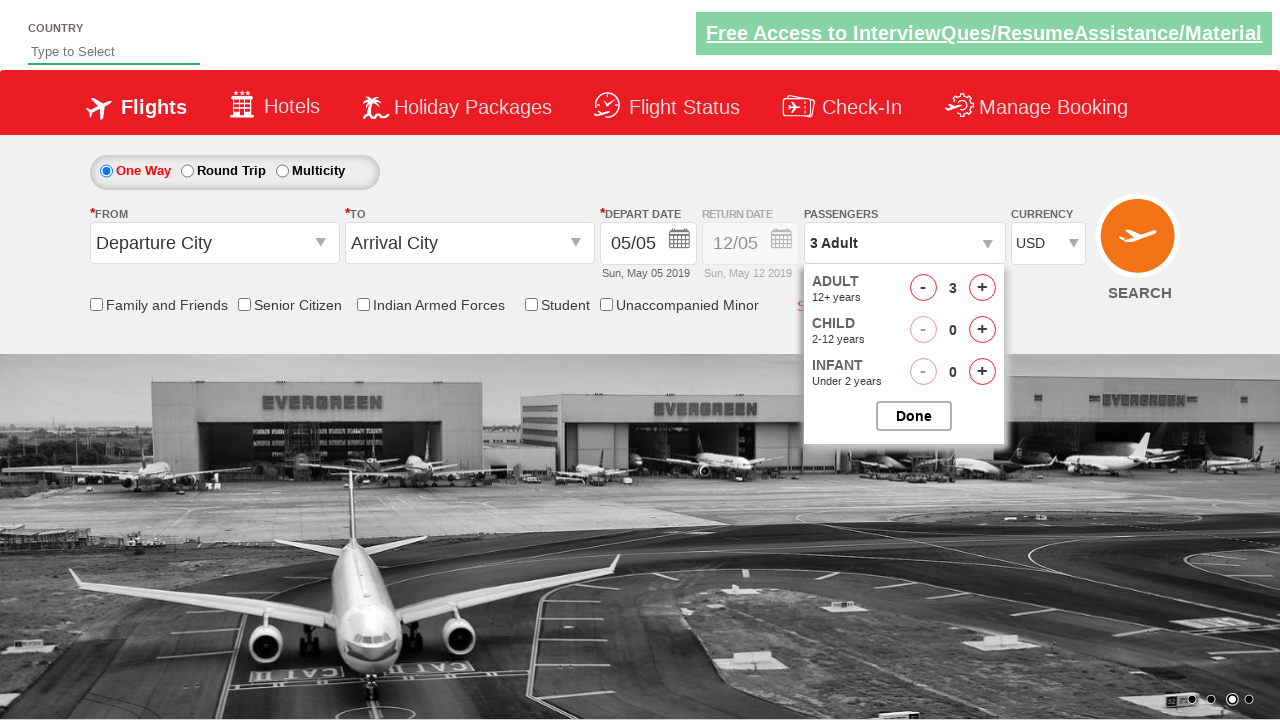

Clicked increment adult button (iteration 3 of 8) at (982, 288) on #hrefIncAdt
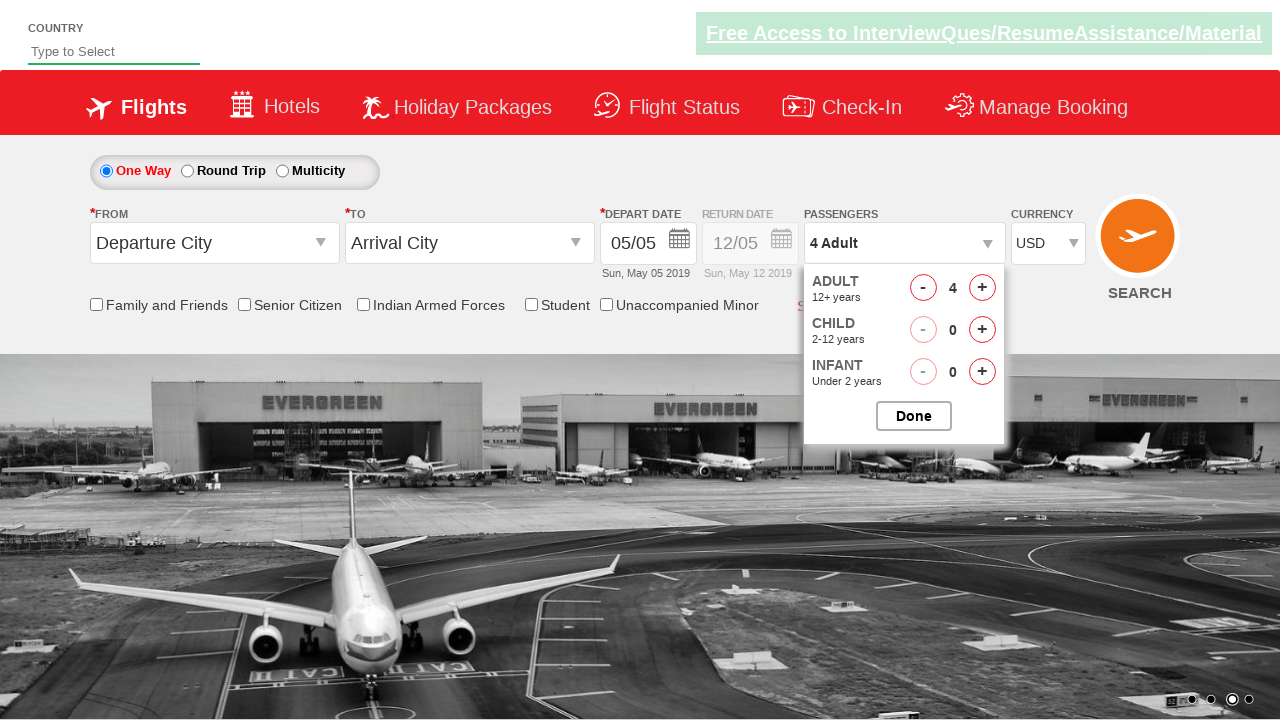

Clicked increment adult button (iteration 4 of 8) at (982, 288) on #hrefIncAdt
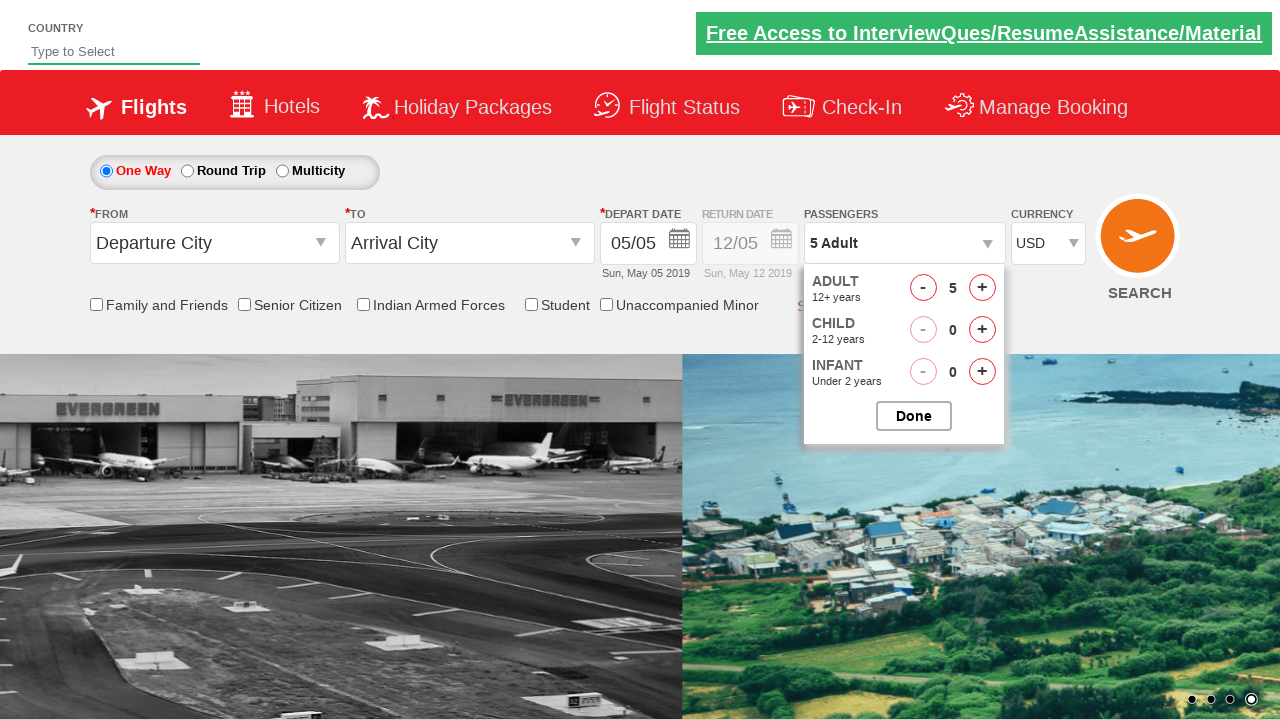

Clicked increment adult button (iteration 5 of 8) at (982, 288) on #hrefIncAdt
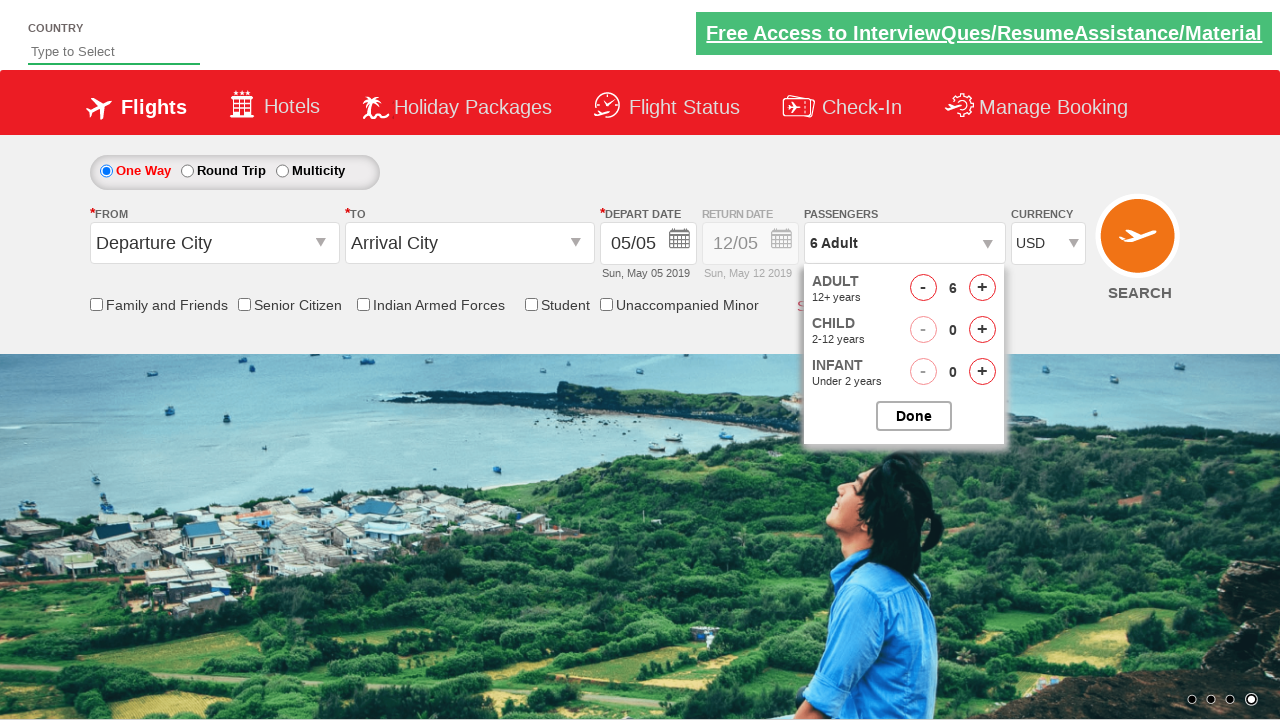

Clicked increment adult button (iteration 6 of 8) at (982, 288) on #hrefIncAdt
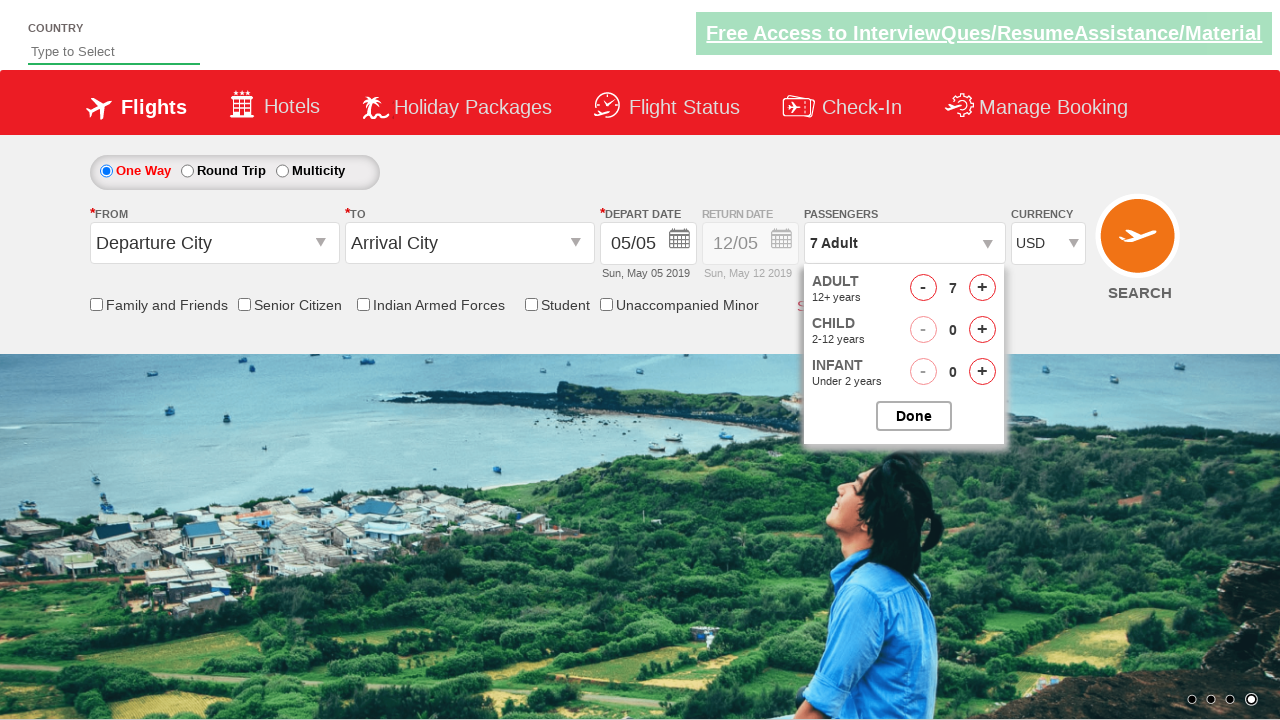

Clicked increment adult button (iteration 7 of 8) at (982, 288) on #hrefIncAdt
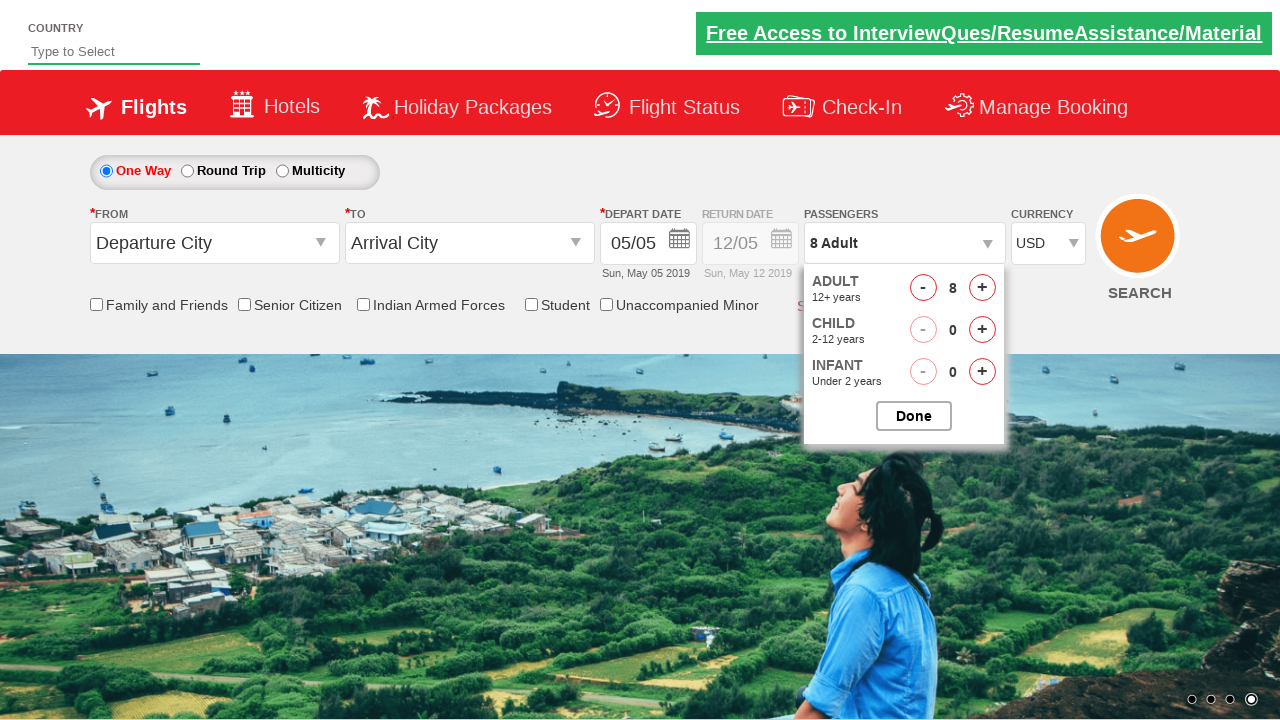

Clicked increment adult button (iteration 8 of 8) at (982, 288) on #hrefIncAdt
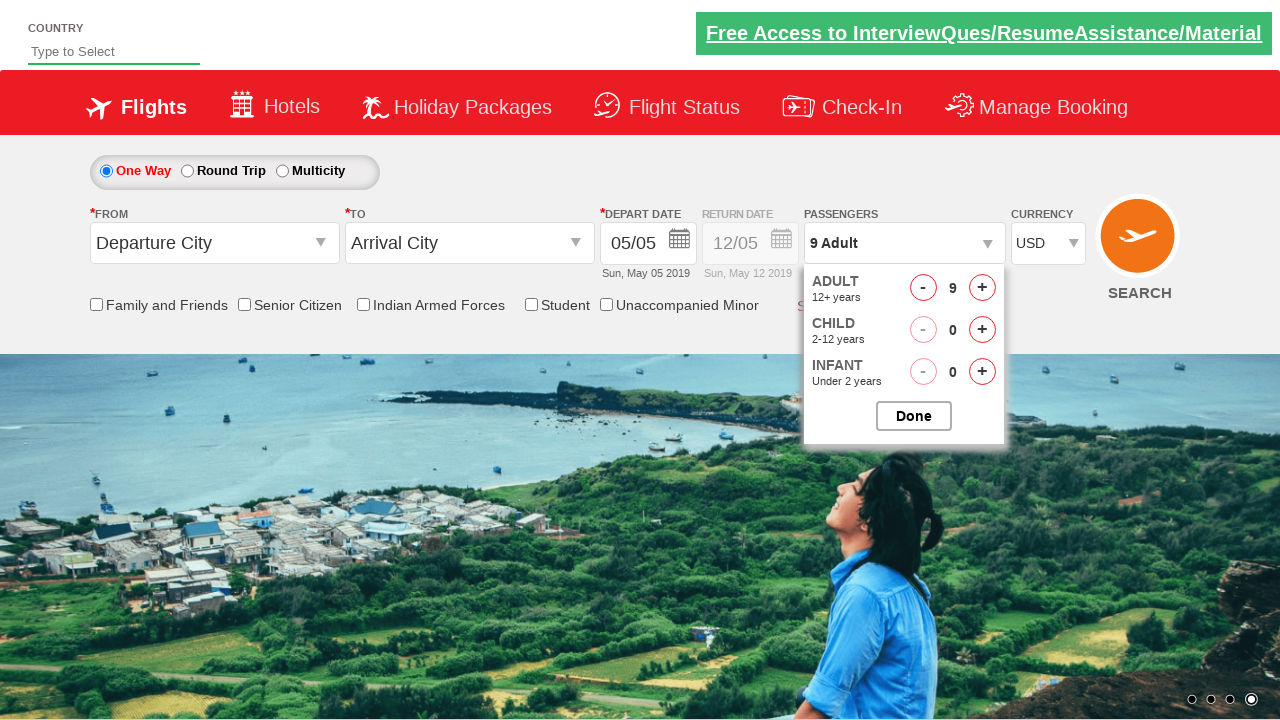

Closed passenger selection panel at (914, 416) on #btnclosepaxoption
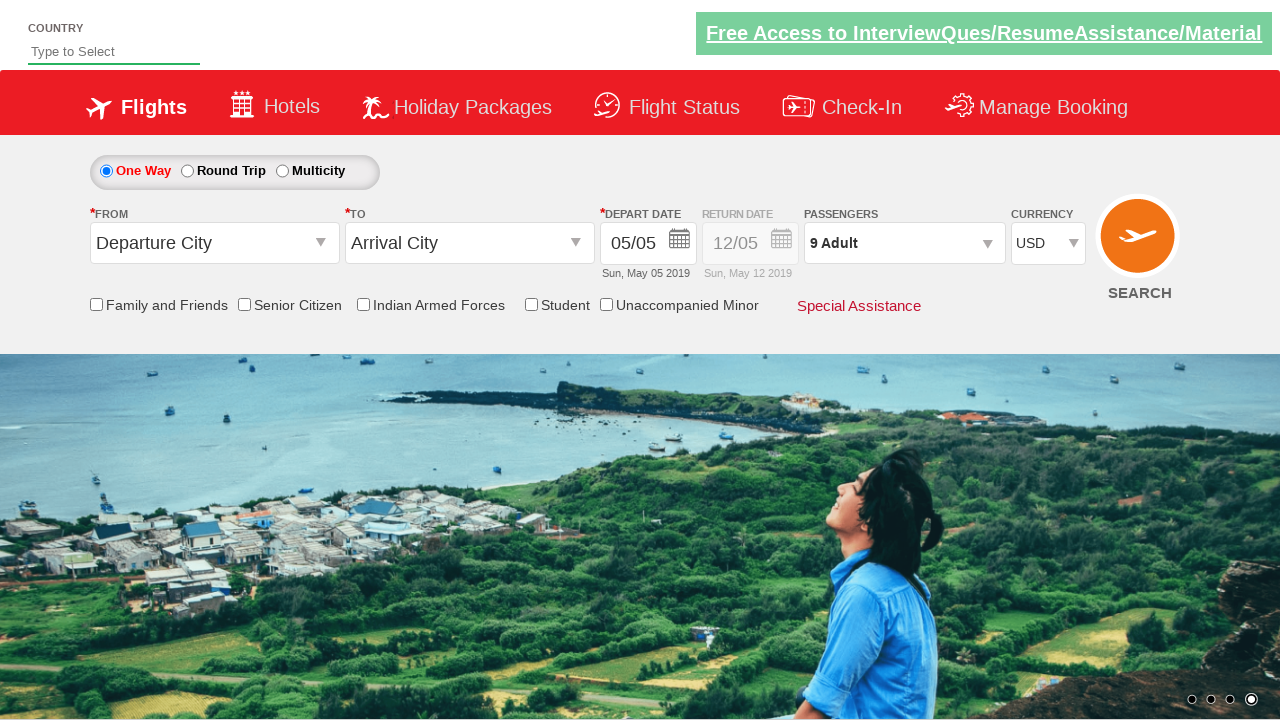

Clicked on origin station field to open dropdown at (214, 243) on #ctl00_mainContent_ddl_originStation1_CTXT
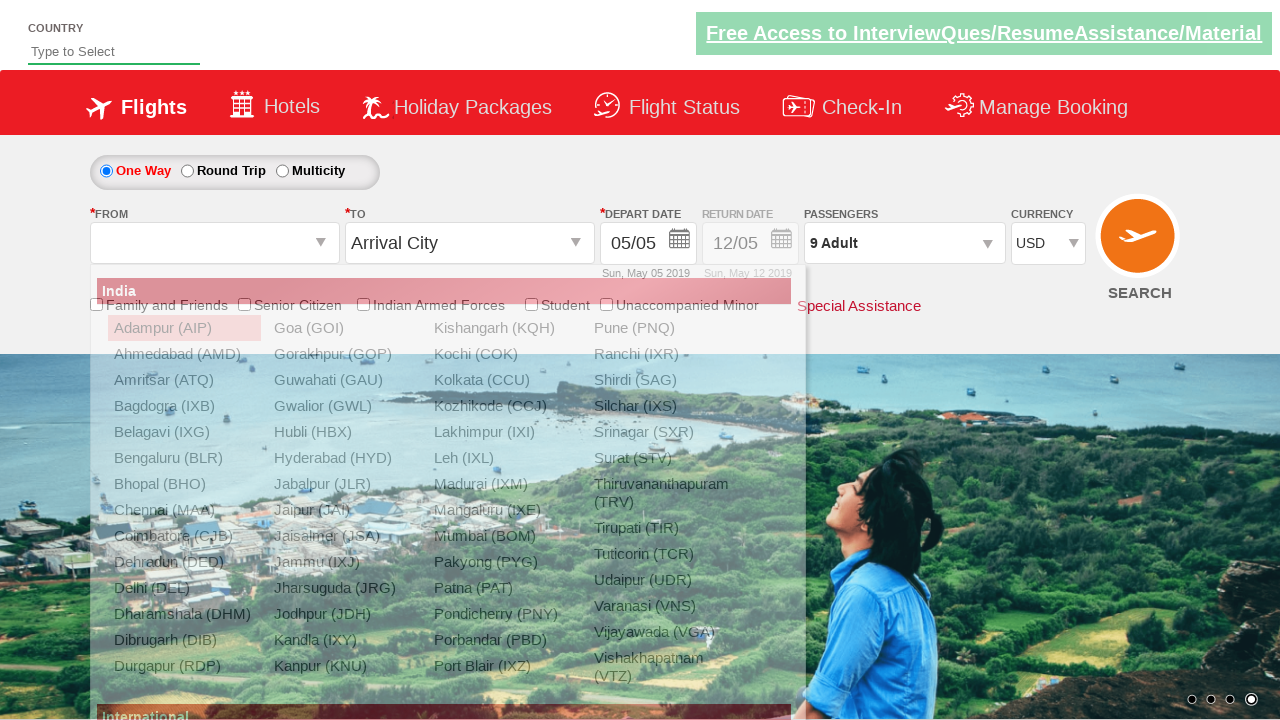

Selected Madurai (IXM) as origin station at (504, 484) on a:has-text('Madurai (IXM)')
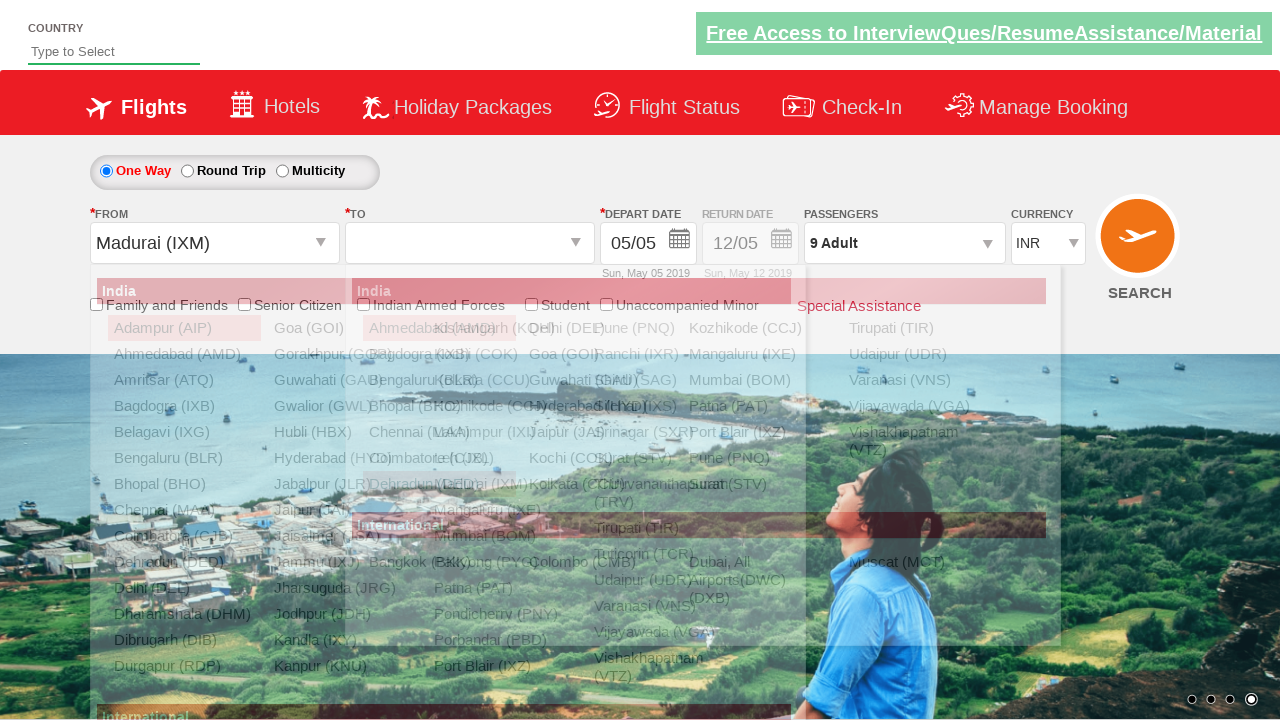

Selected Bangalore (BLR) as destination station at (439, 380) on a[value='BLR'] >> nth=1
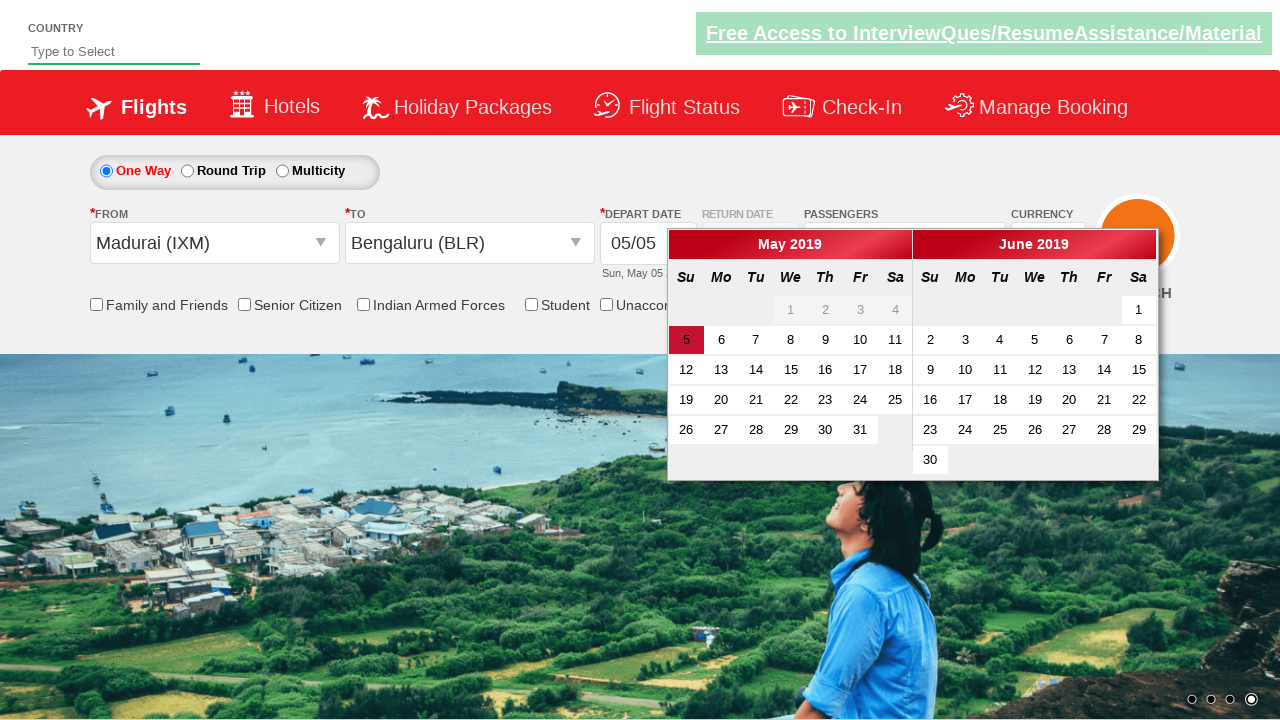

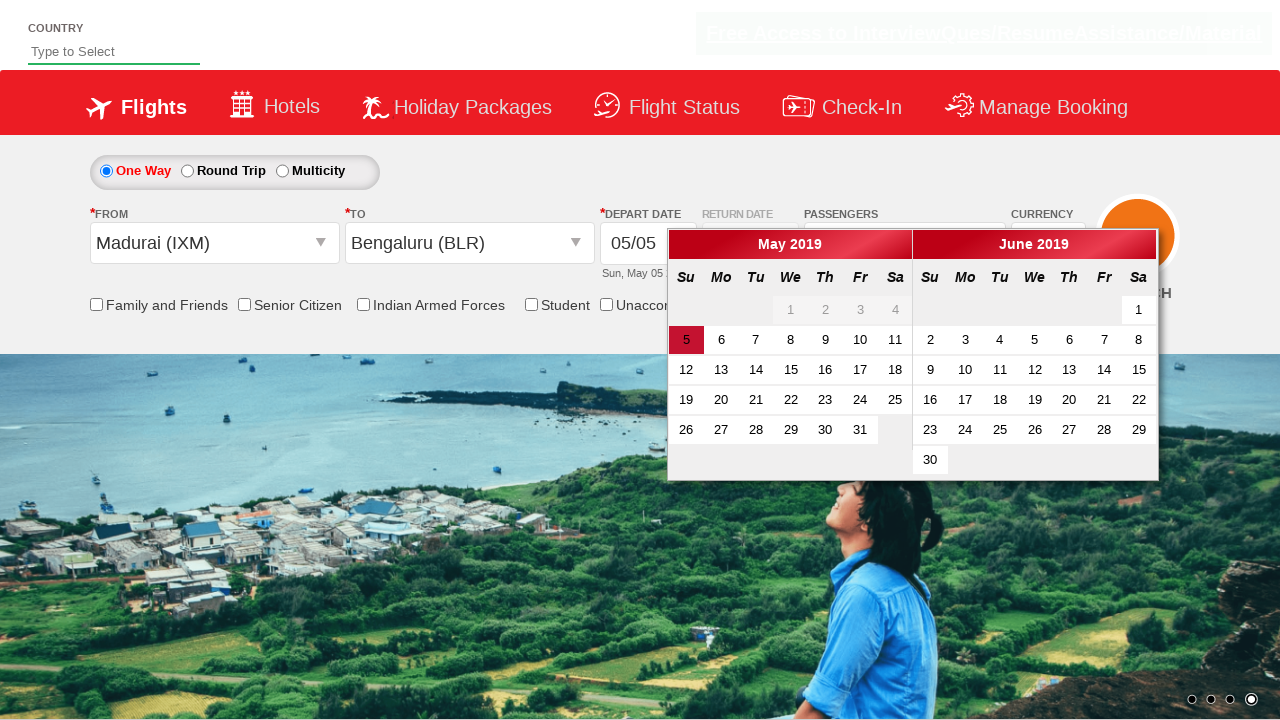